Tests the sortable functionality on jQuery UI by navigating to the Sortable demo and dragging Item 1 to a new position.

Starting URL: https://jqueryui.com/

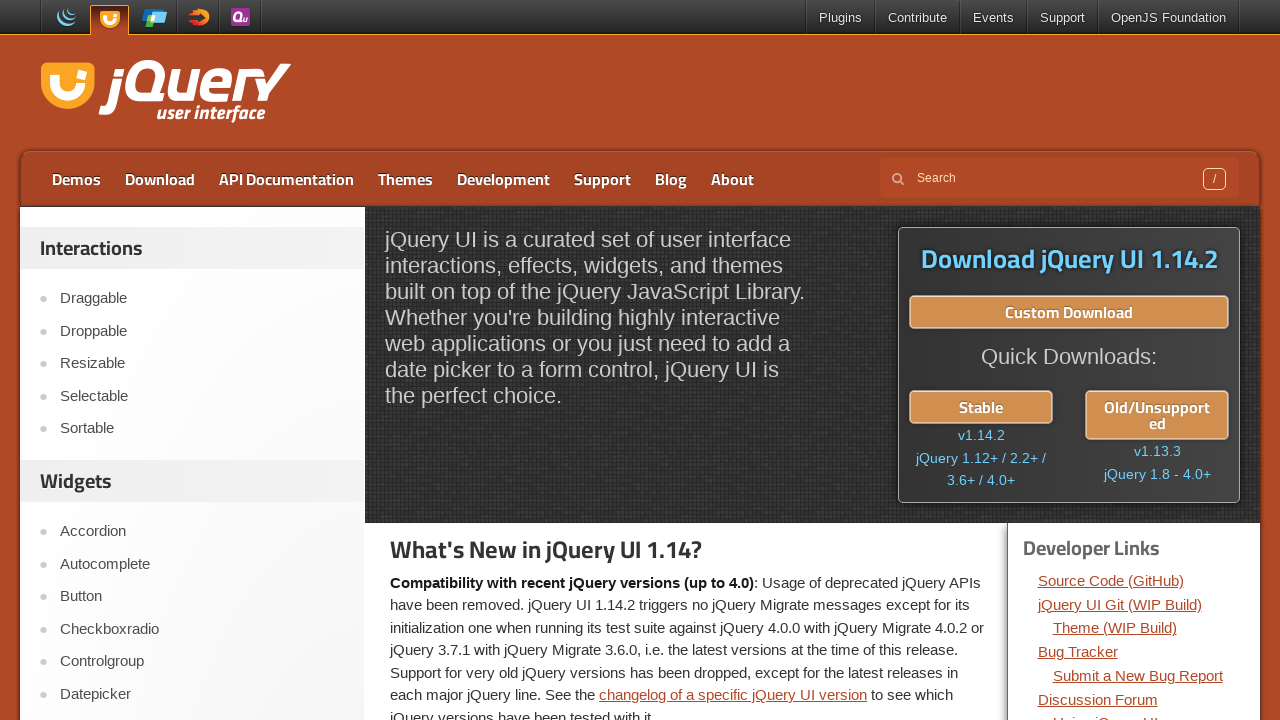

Clicked on the Sortable link at (202, 429) on a:text('Sortable')
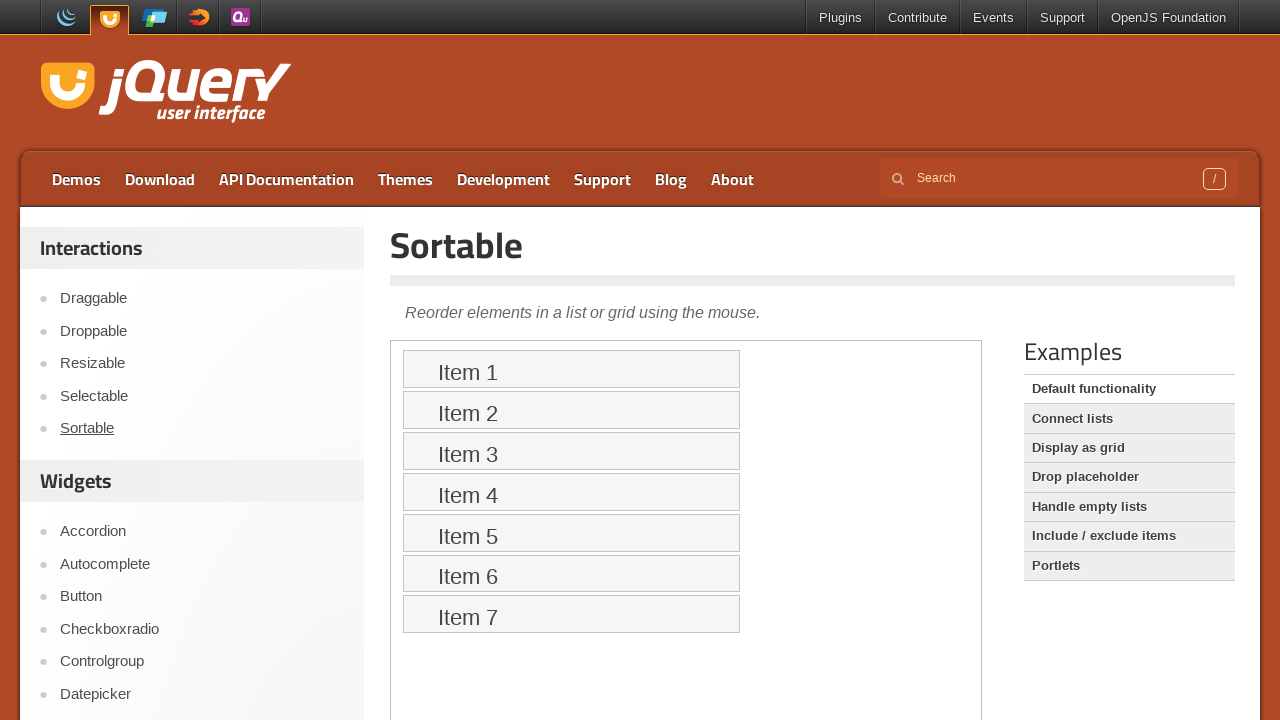

Sortable page loaded and title displayed
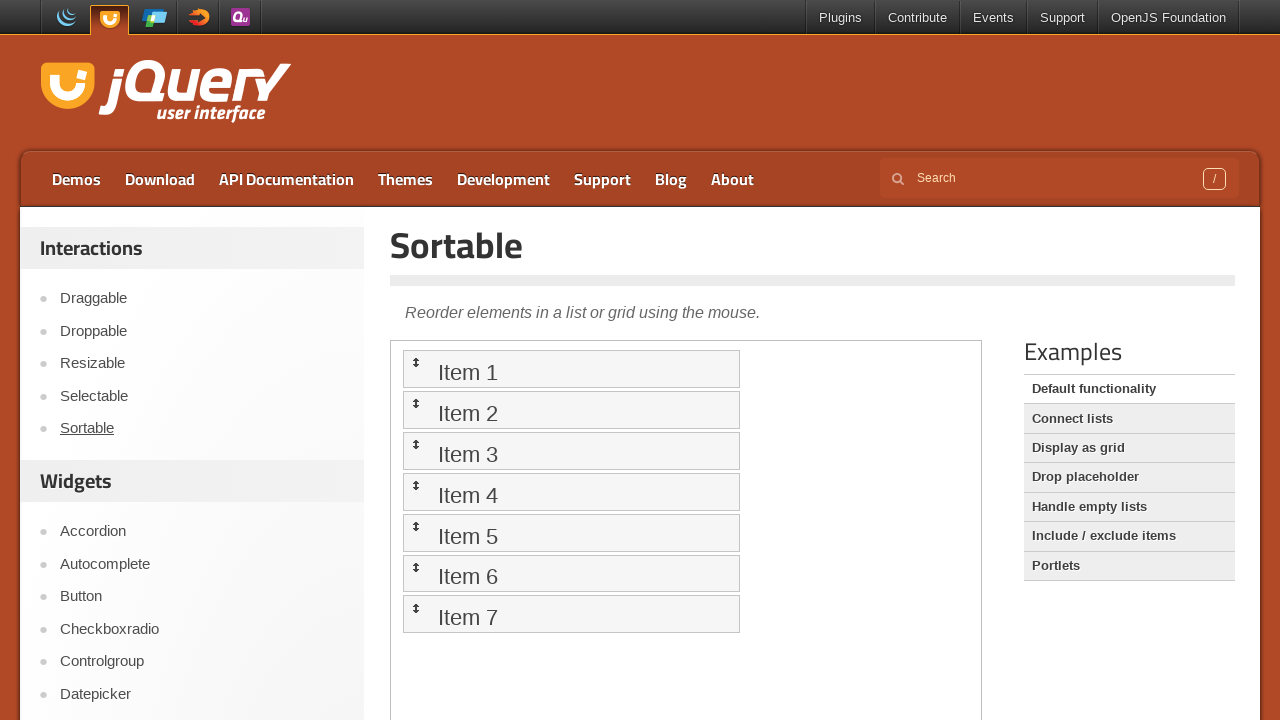

Located demo iframe
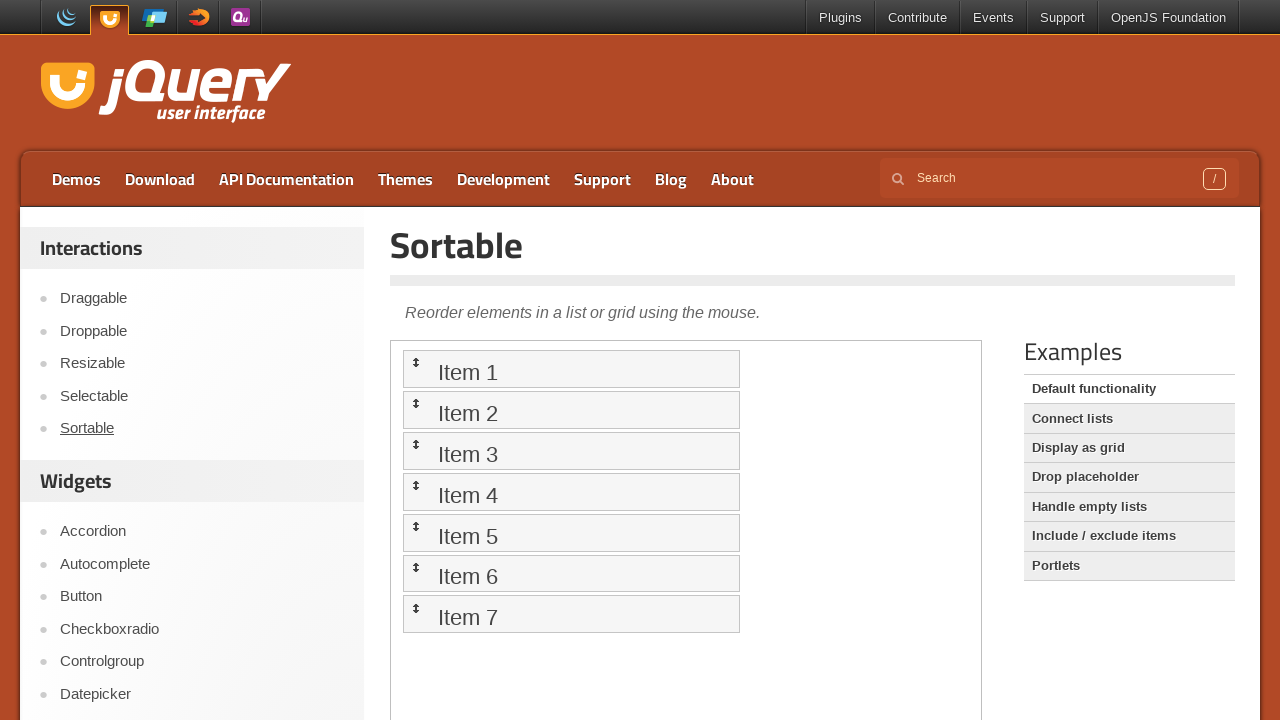

Located Item 1 element
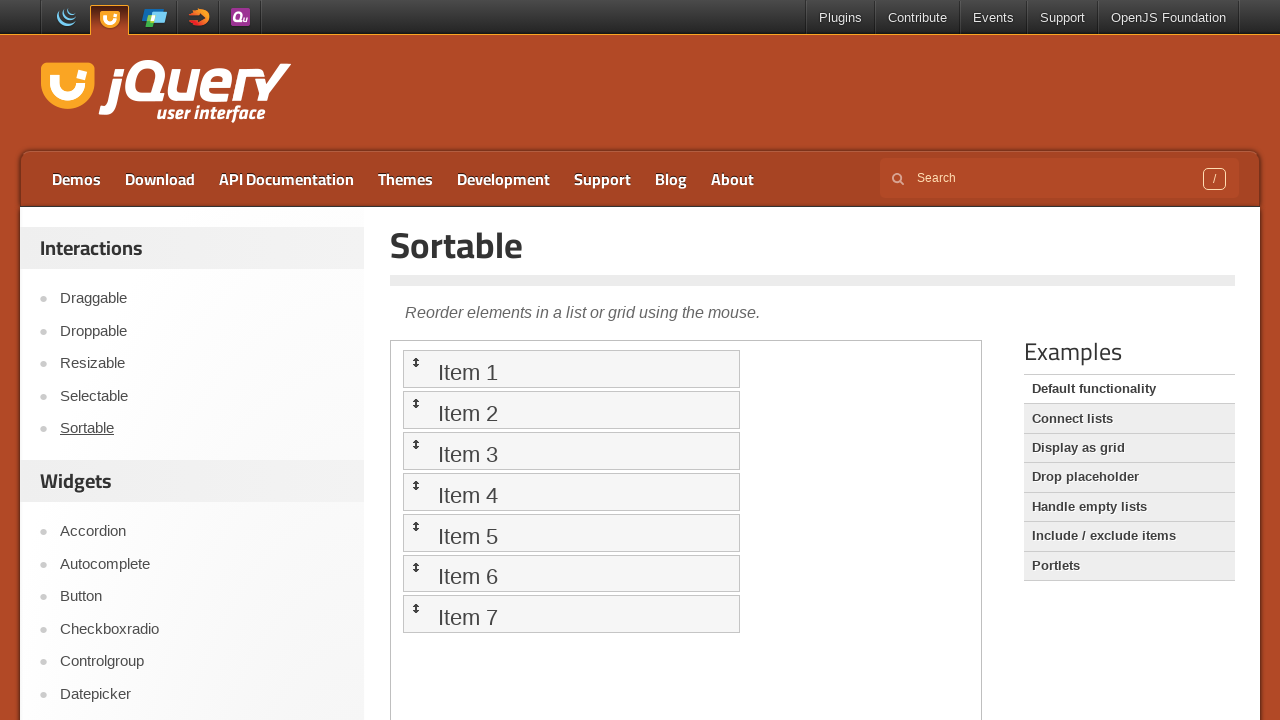

Item 1 is visible
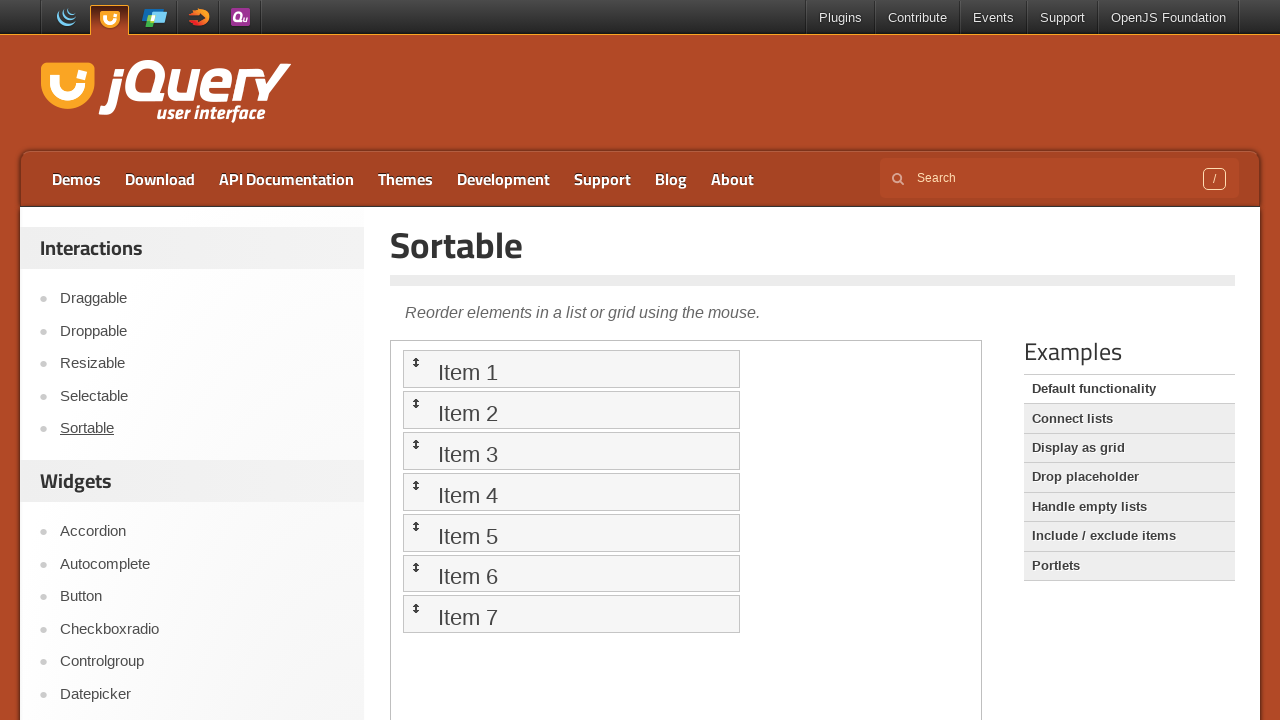

Dragged Item 1 to position of Item 4 at (571, 492)
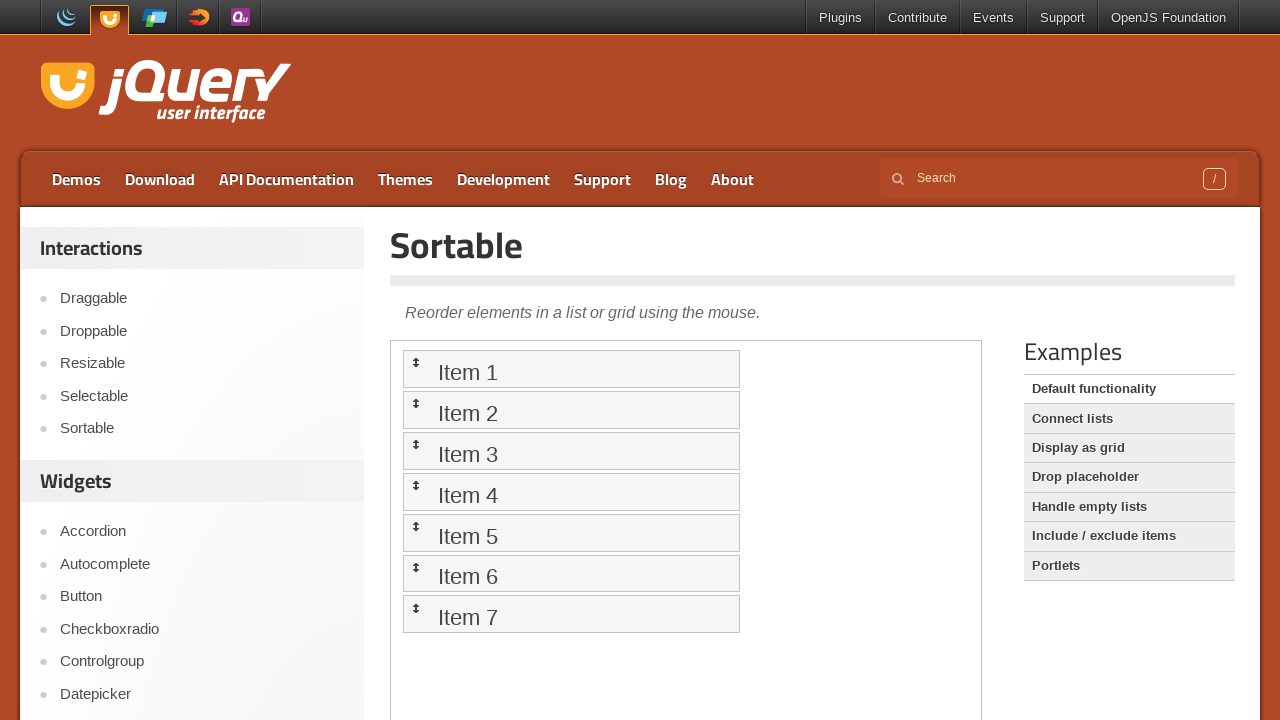

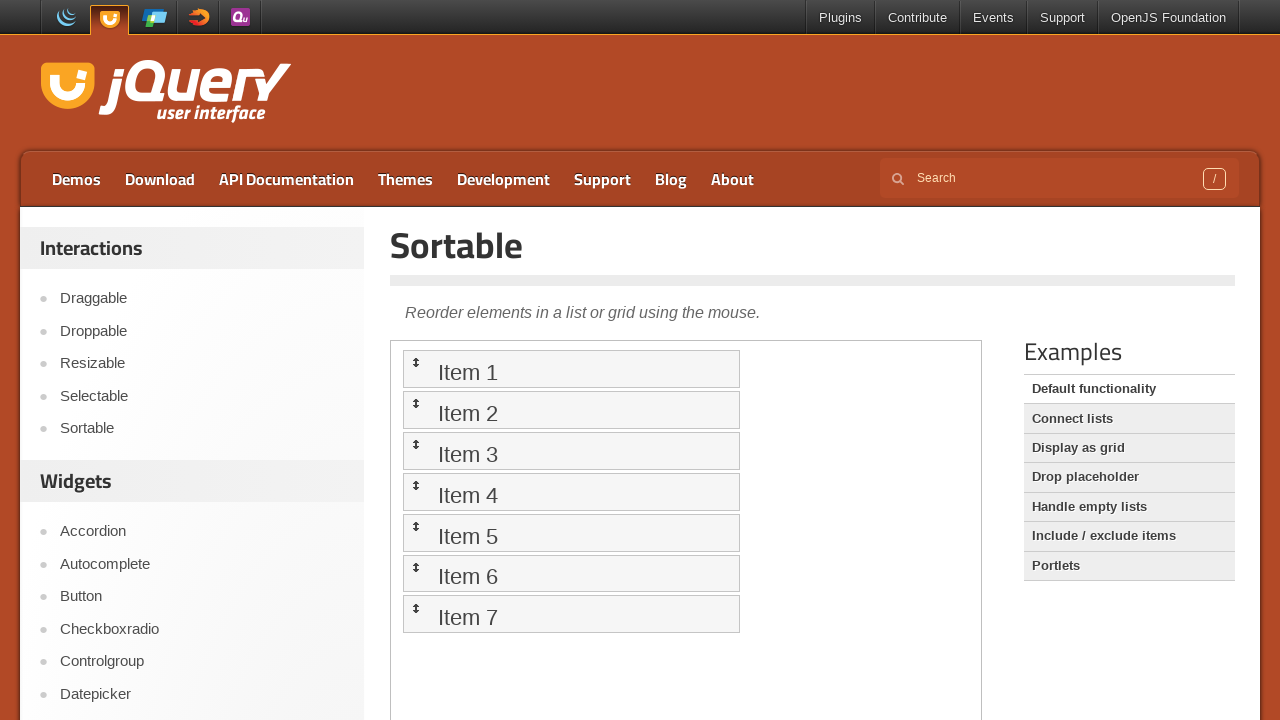